Tests radio button interactions by clicking through three different radio buttons using different selector strategies (id, CSS selector, and XPath)

Starting URL: https://formy-project.herokuapp.com/radiobutton

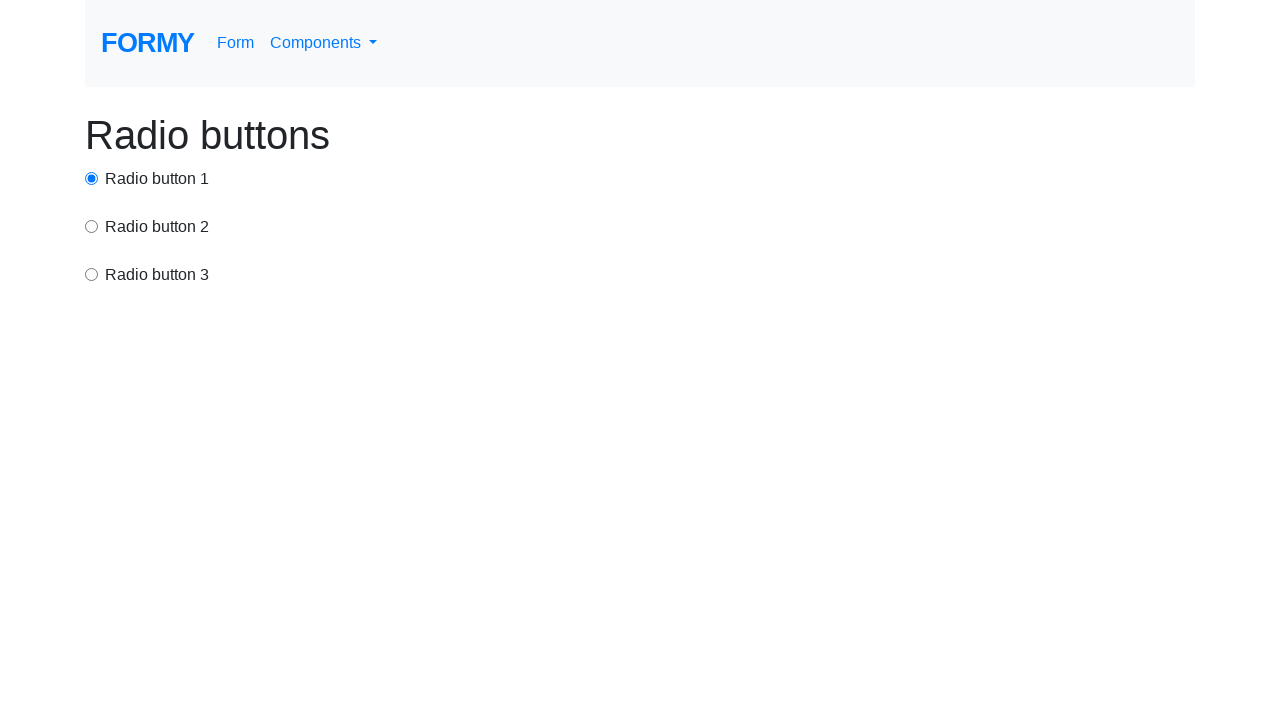

Clicked first radio button using ID selector at (92, 178) on #radio-button-1
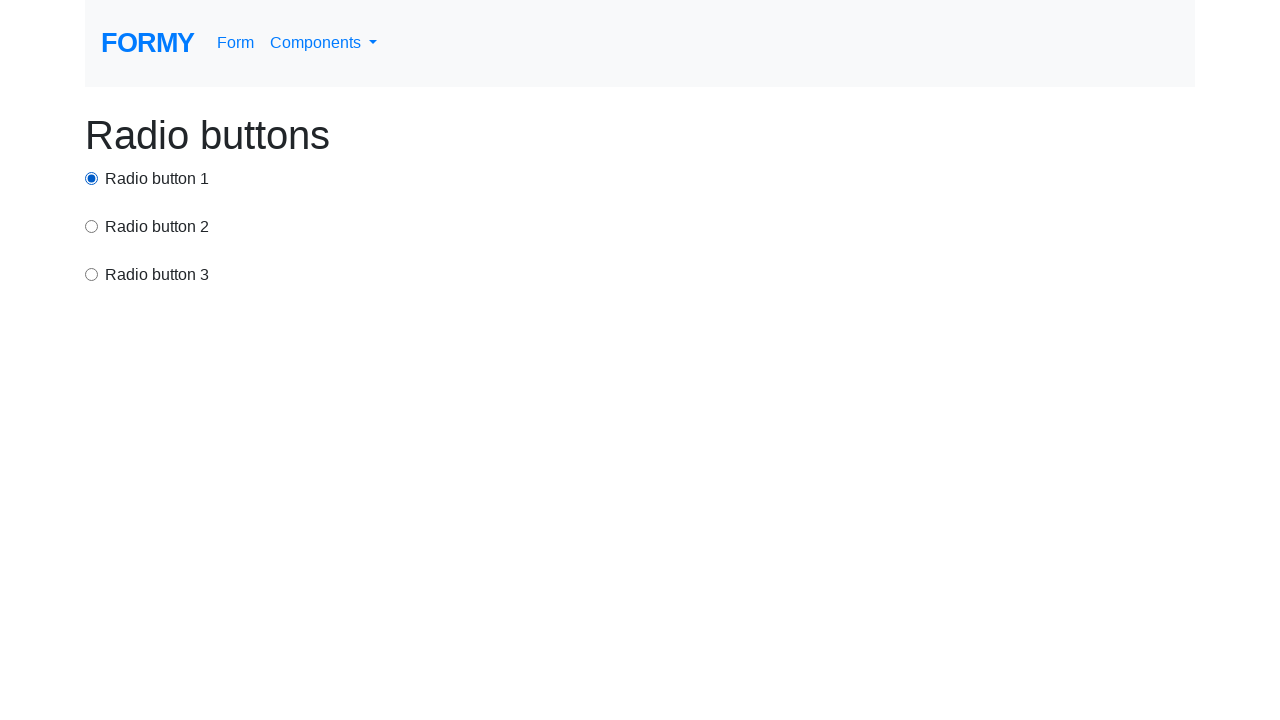

Clicked second radio button using CSS selector at (92, 226) on input[value='option2']
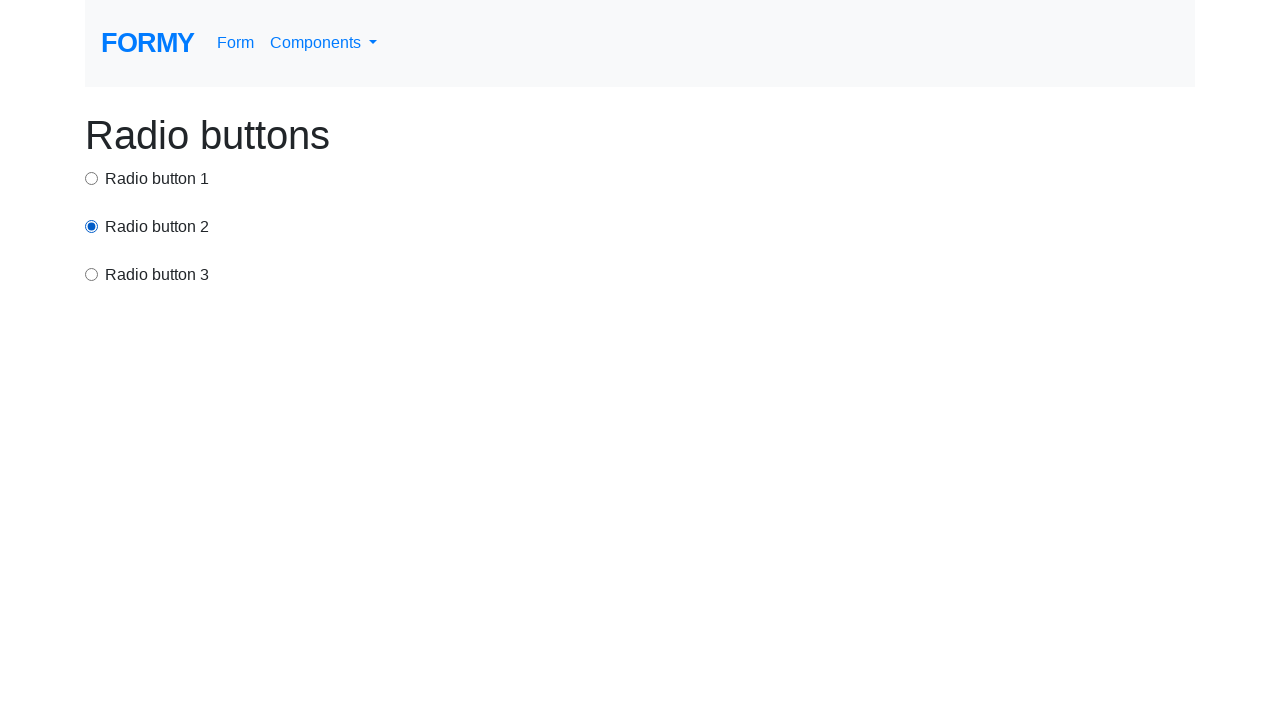

Clicked third radio button using XPath selector at (92, 274) on xpath=/html/body/div/div[3]/input
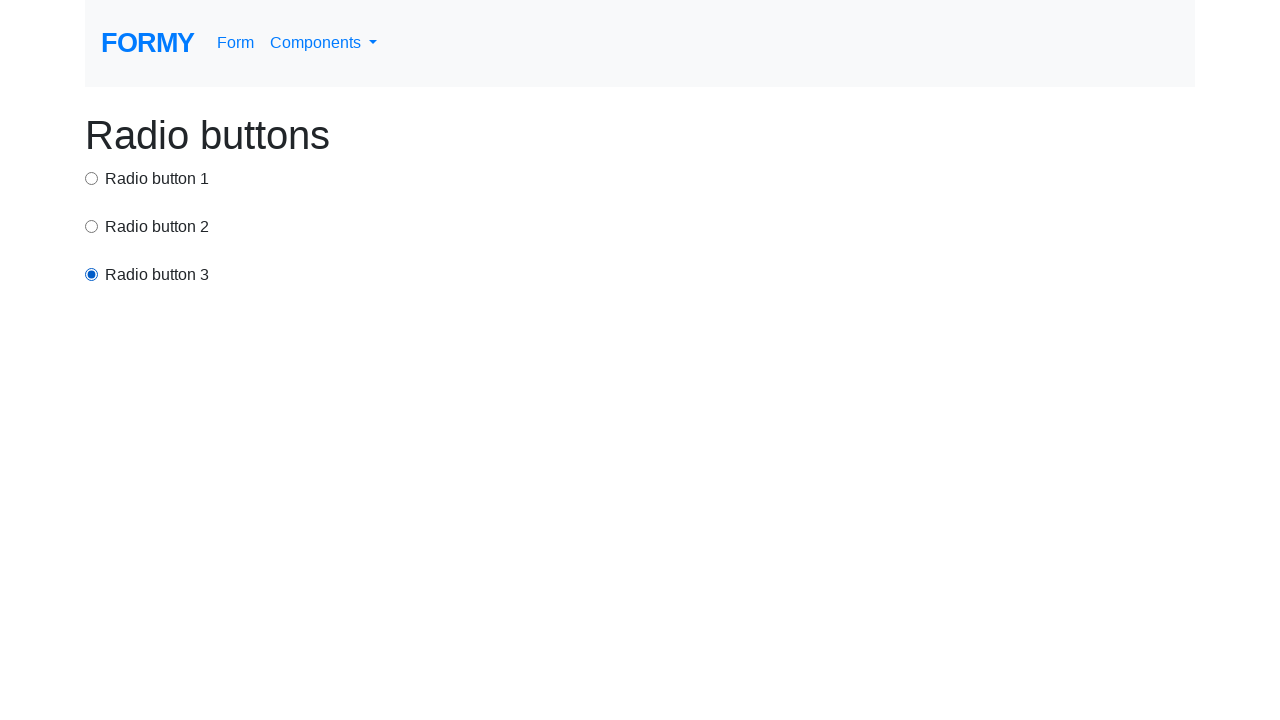

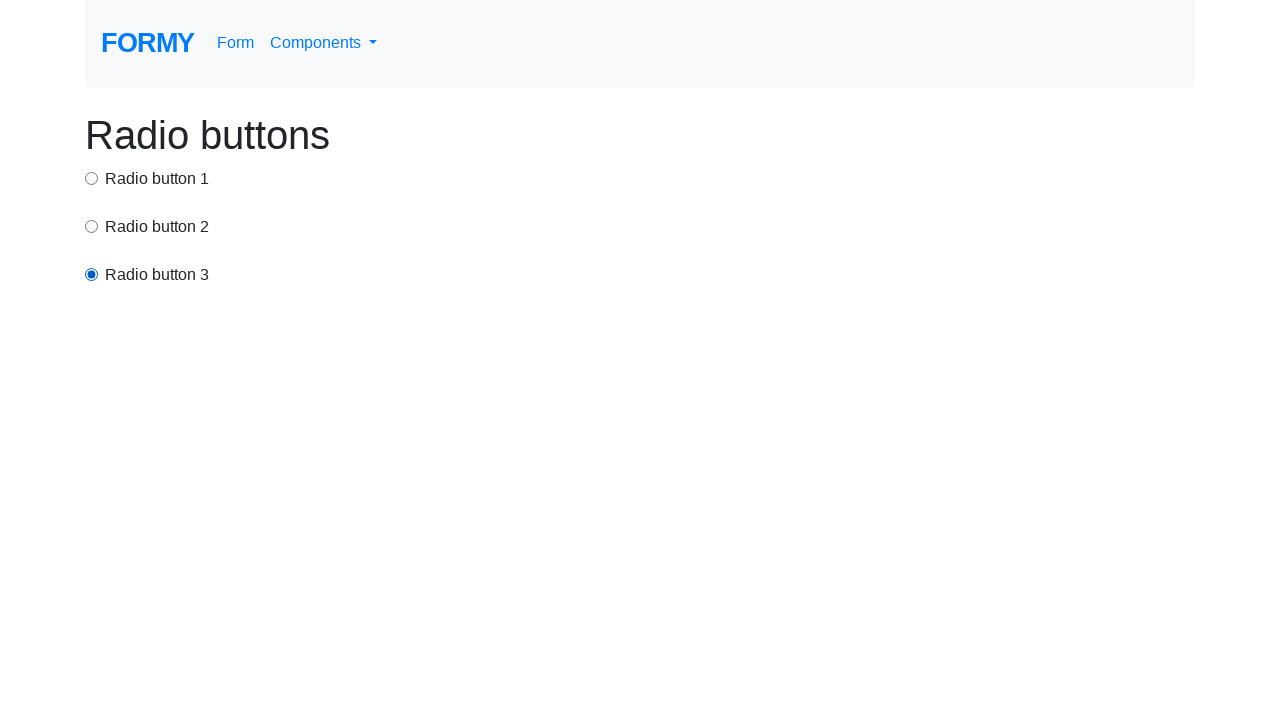